Tests checkbox handling by navigating to a checkbox tutorial page and clicking all checkboxes within a specific block element

Starting URL: http://www.tizag.com/htmlT/htmlcheckboxes.php

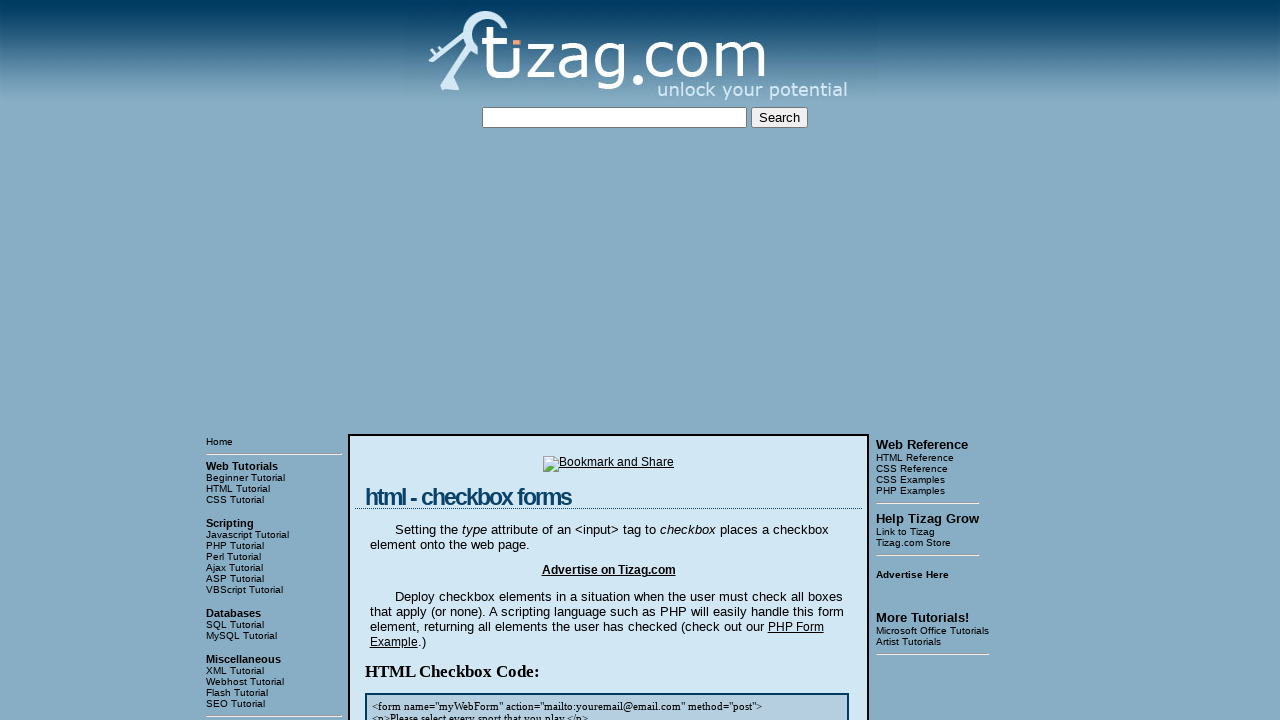

Navigated to checkbox tutorial page
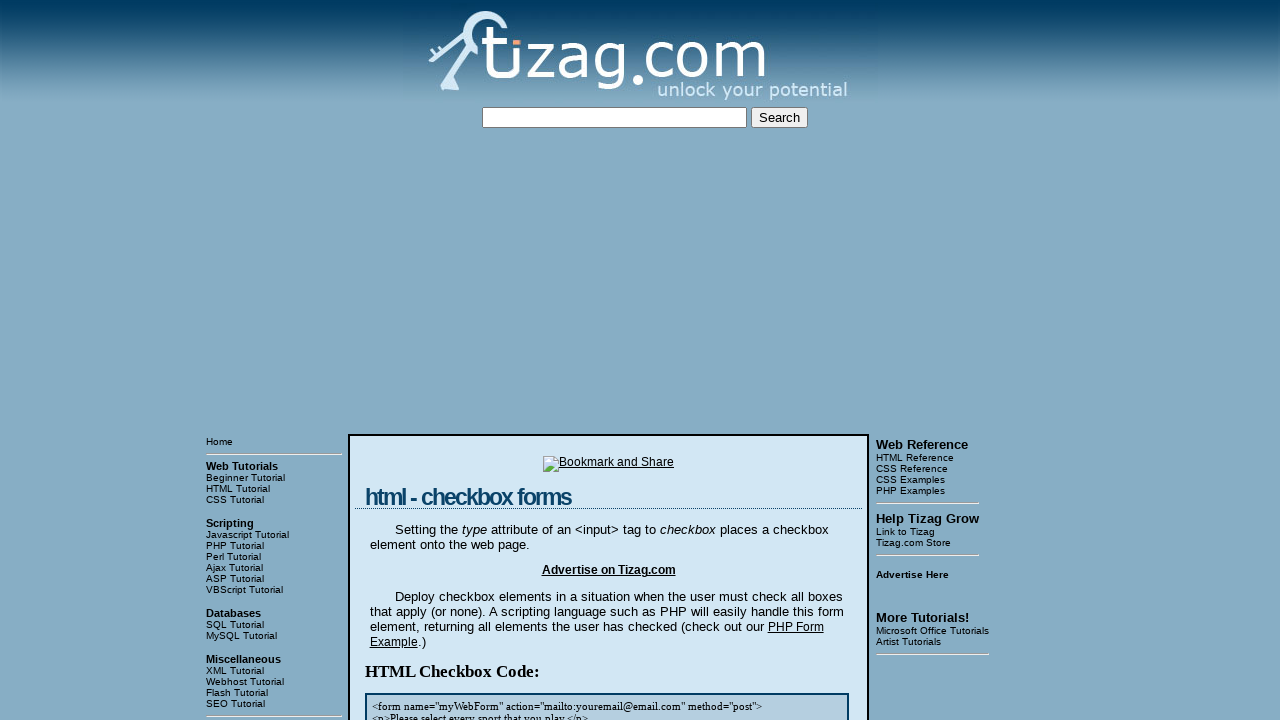

Located checkbox block element
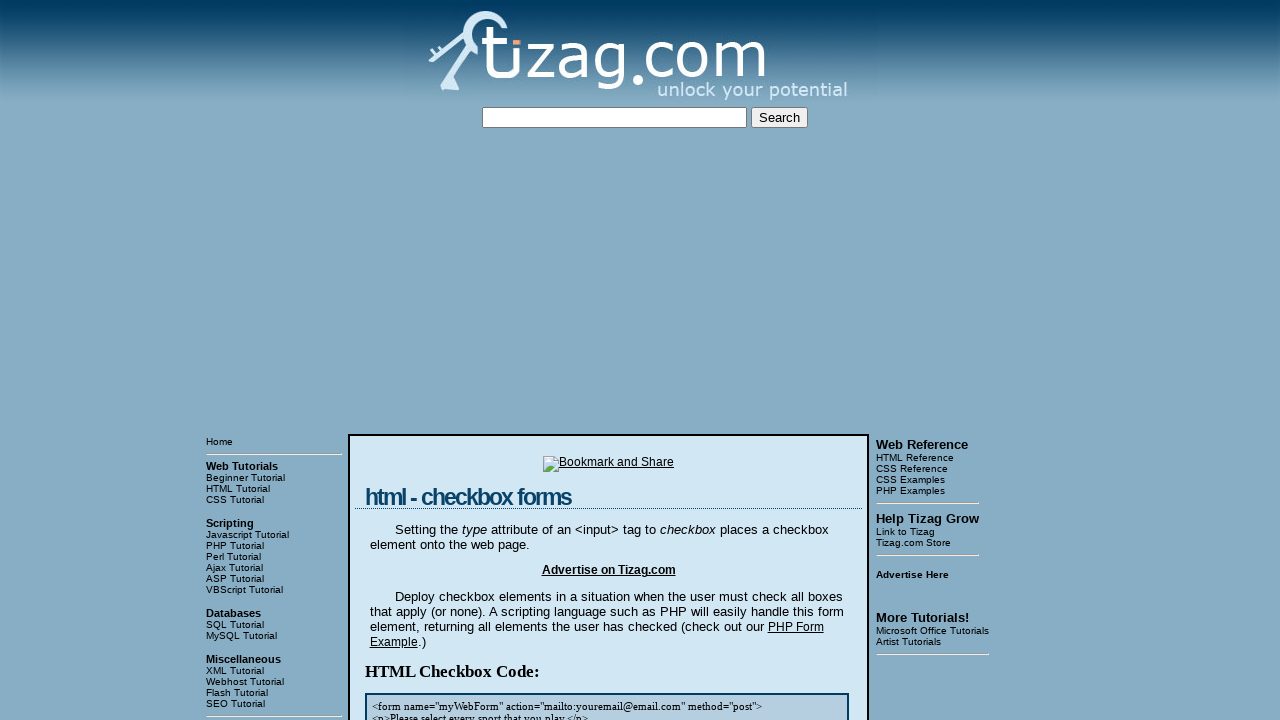

Located all checkboxes within the block
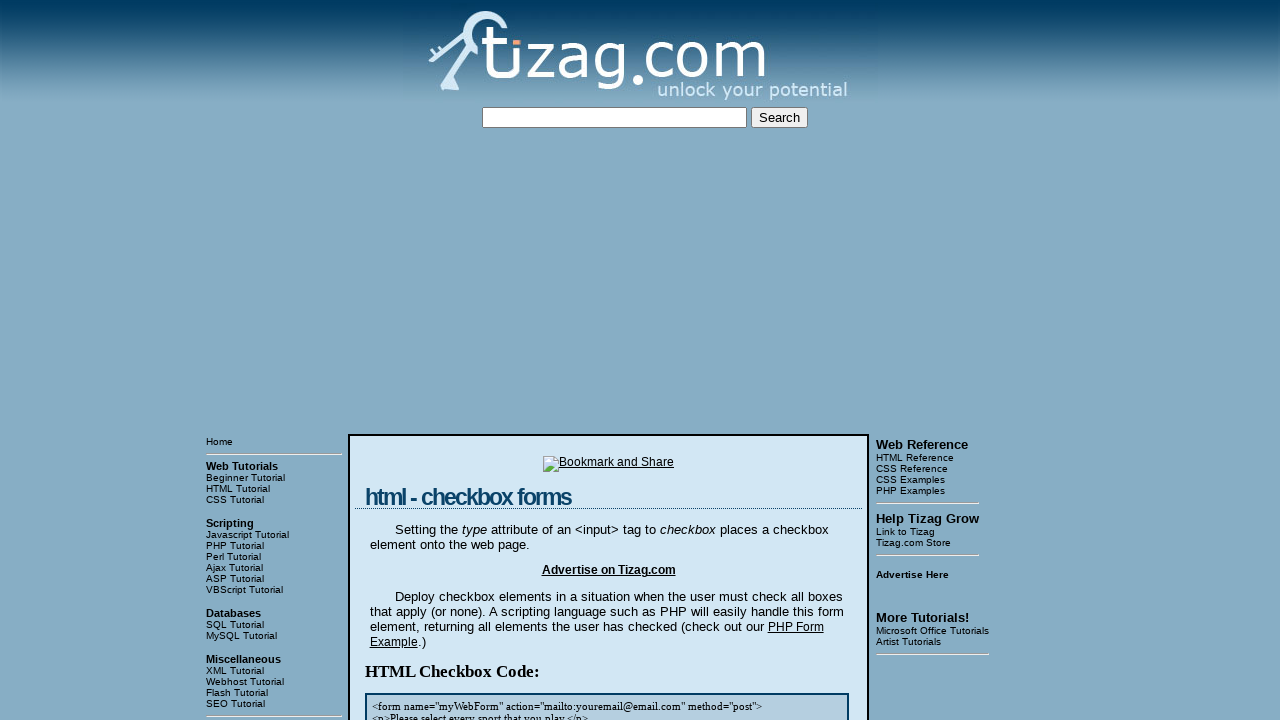

Found 4 checkboxes to click
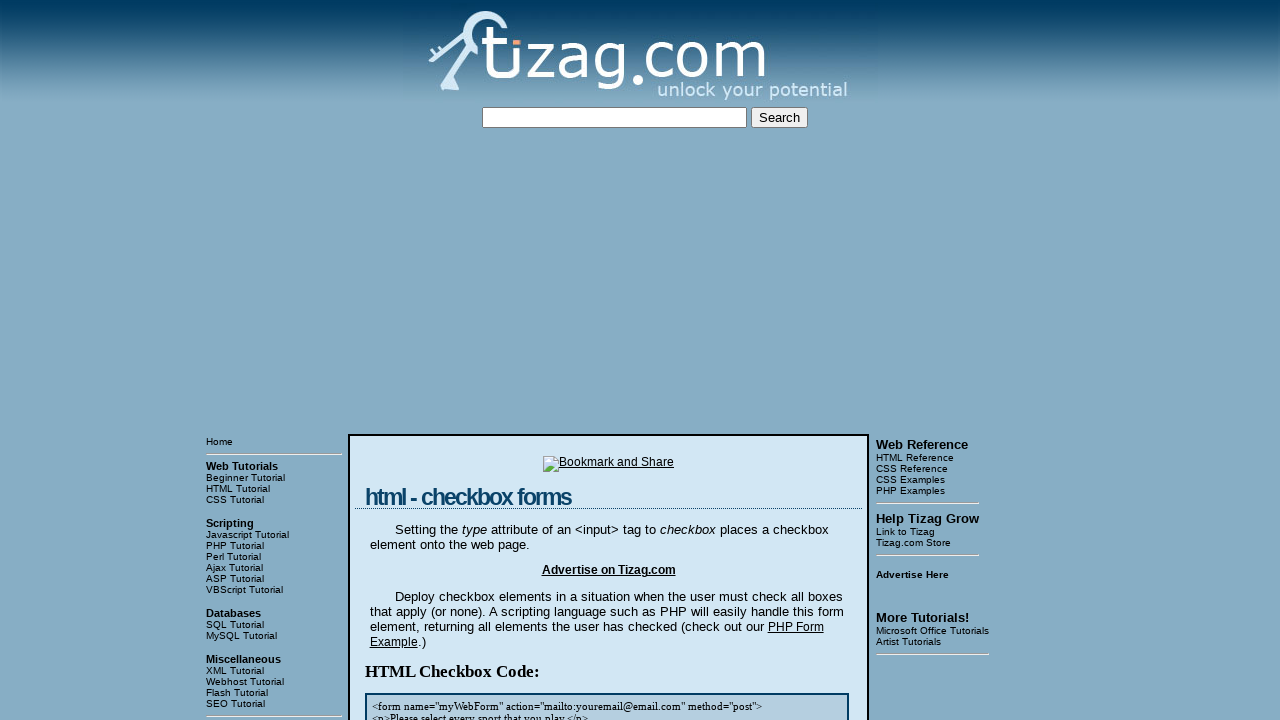

Clicked checkbox 1 of 4 at (422, 360) on xpath=//html/body/table[3]/tbody/tr[1]/td[2]/table/tbody/tr/td/div[4] >> [type='
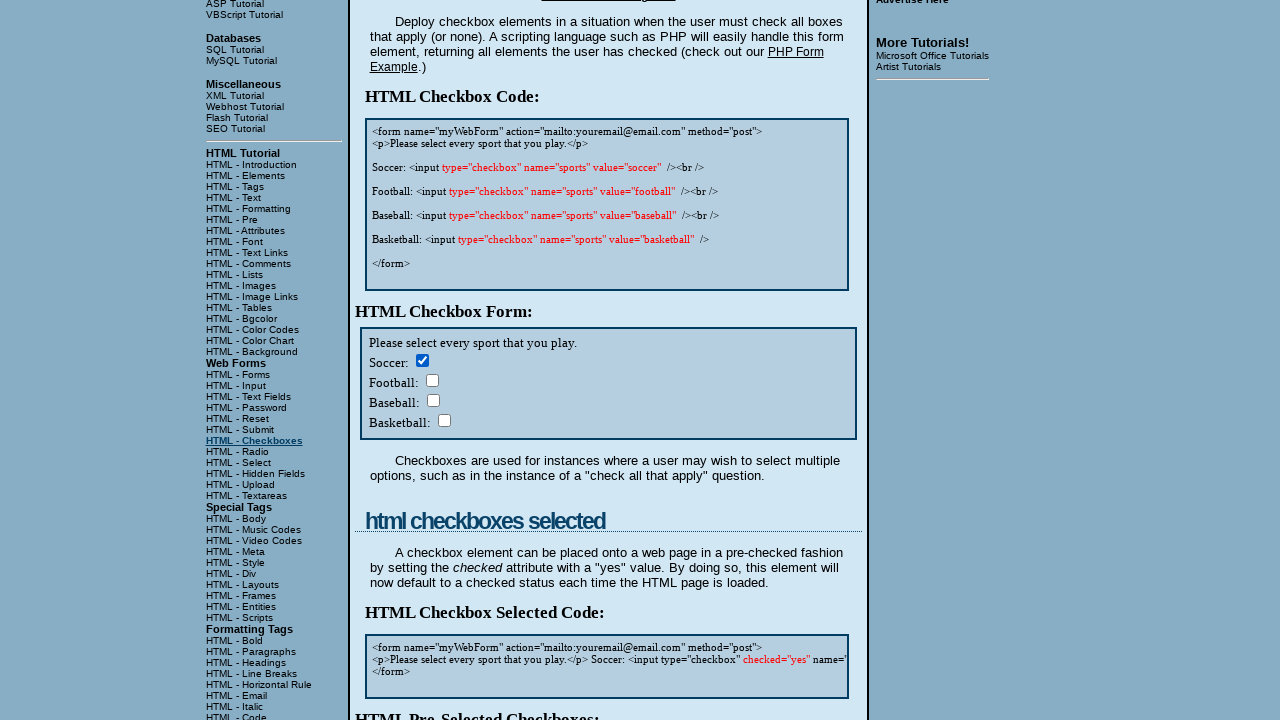

Clicked checkbox 2 of 4 at (432, 380) on xpath=//html/body/table[3]/tbody/tr[1]/td[2]/table/tbody/tr/td/div[4] >> [type='
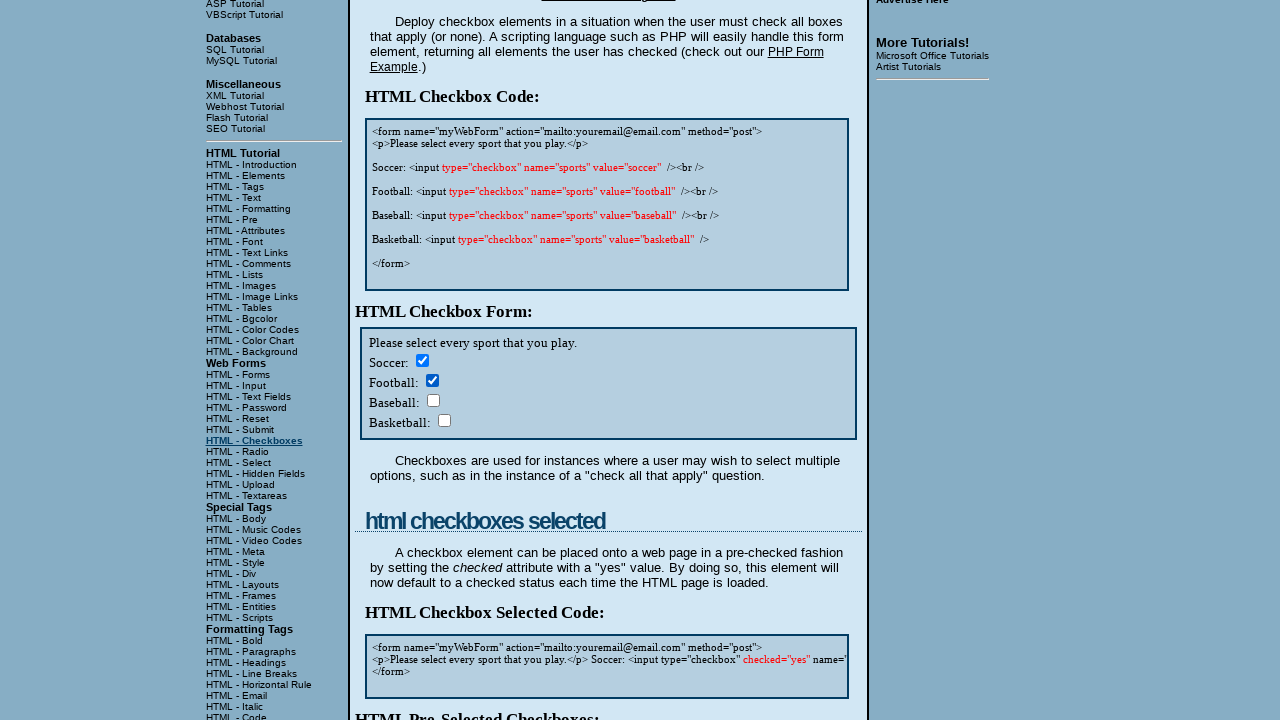

Clicked checkbox 3 of 4 at (433, 400) on xpath=//html/body/table[3]/tbody/tr[1]/td[2]/table/tbody/tr/td/div[4] >> [type='
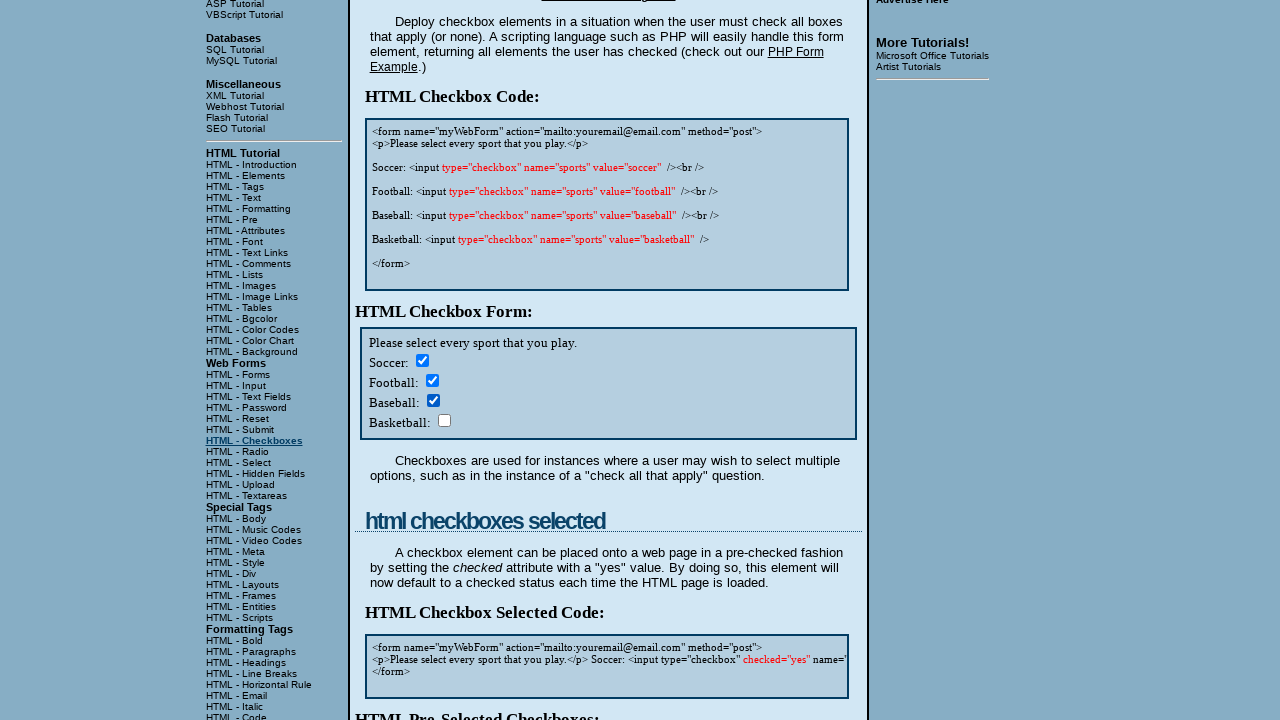

Clicked checkbox 4 of 4 at (444, 420) on xpath=//html/body/table[3]/tbody/tr[1]/td[2]/table/tbody/tr/td/div[4] >> [type='
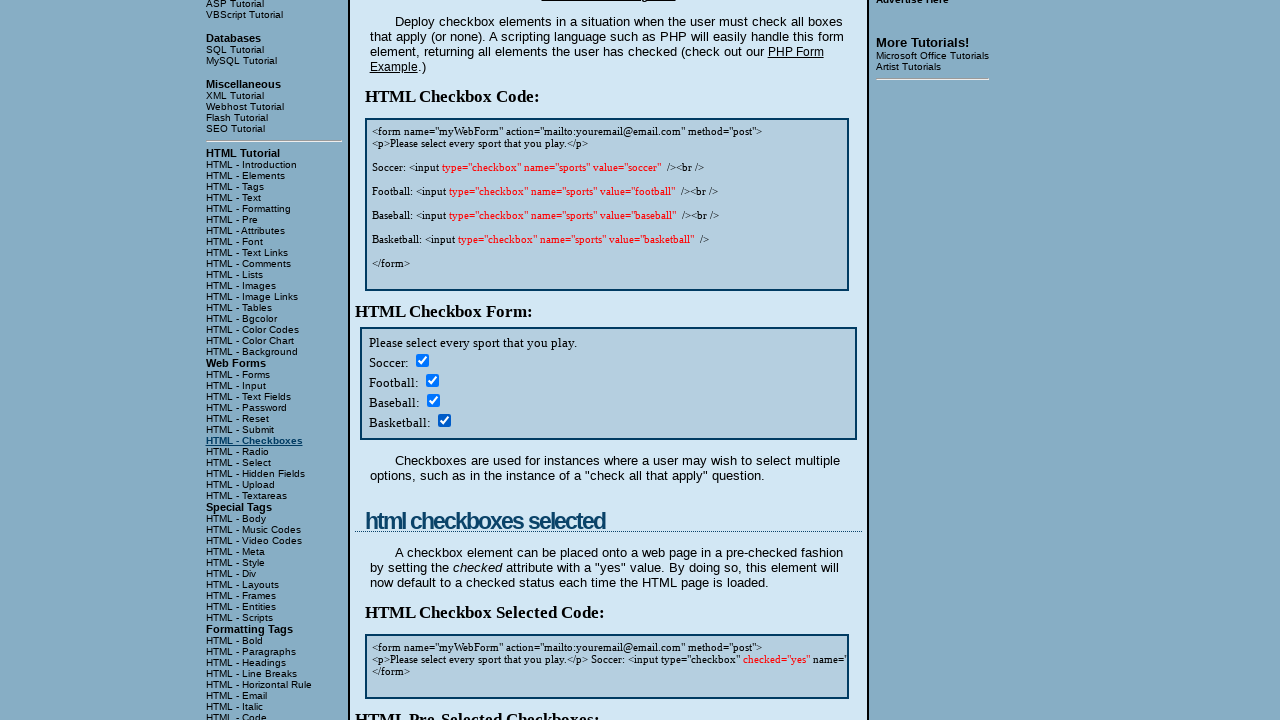

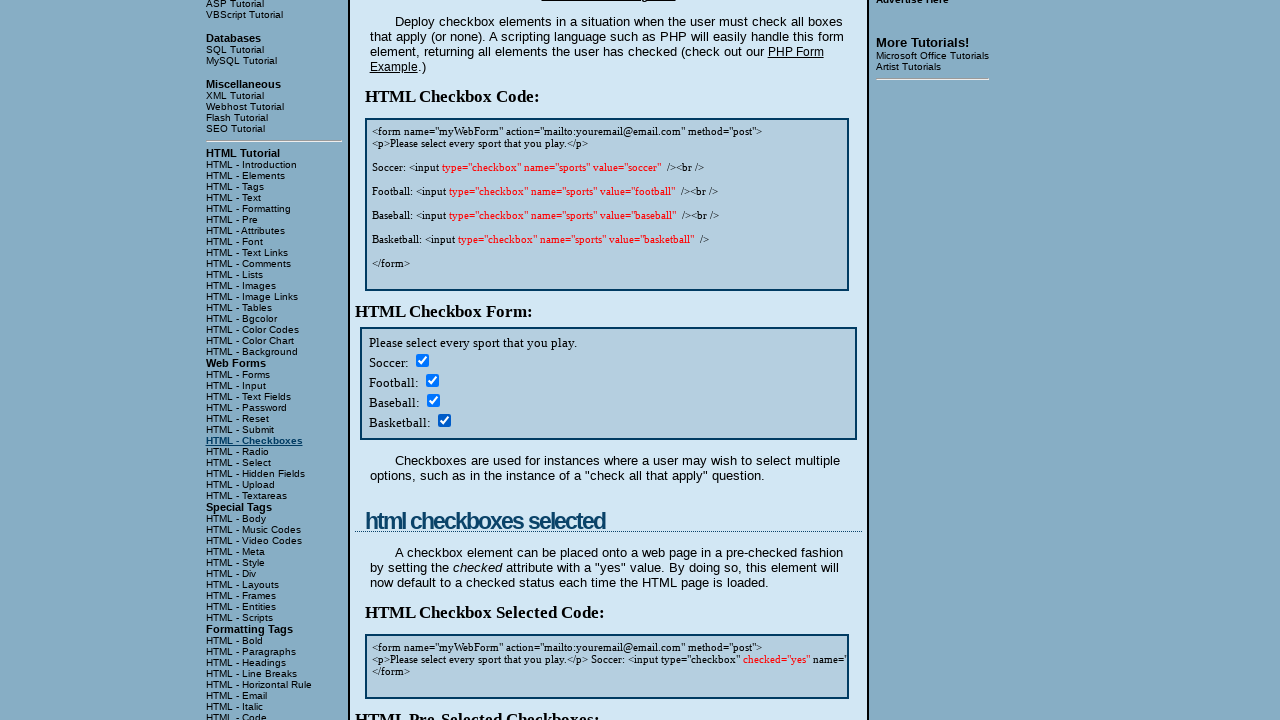